Navigates to Douyu homepage and waits for it to load

Starting URL: http://www.douyu.com

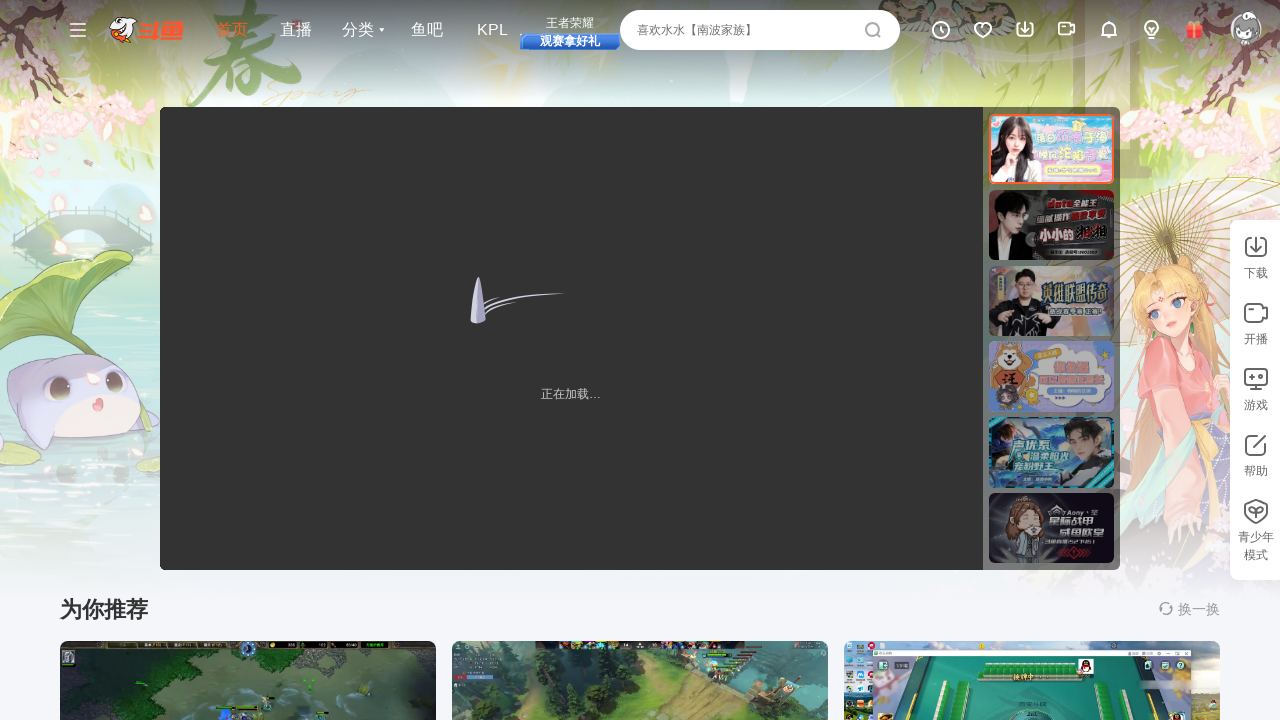

Waited for Douyu homepage to load with networkidle state
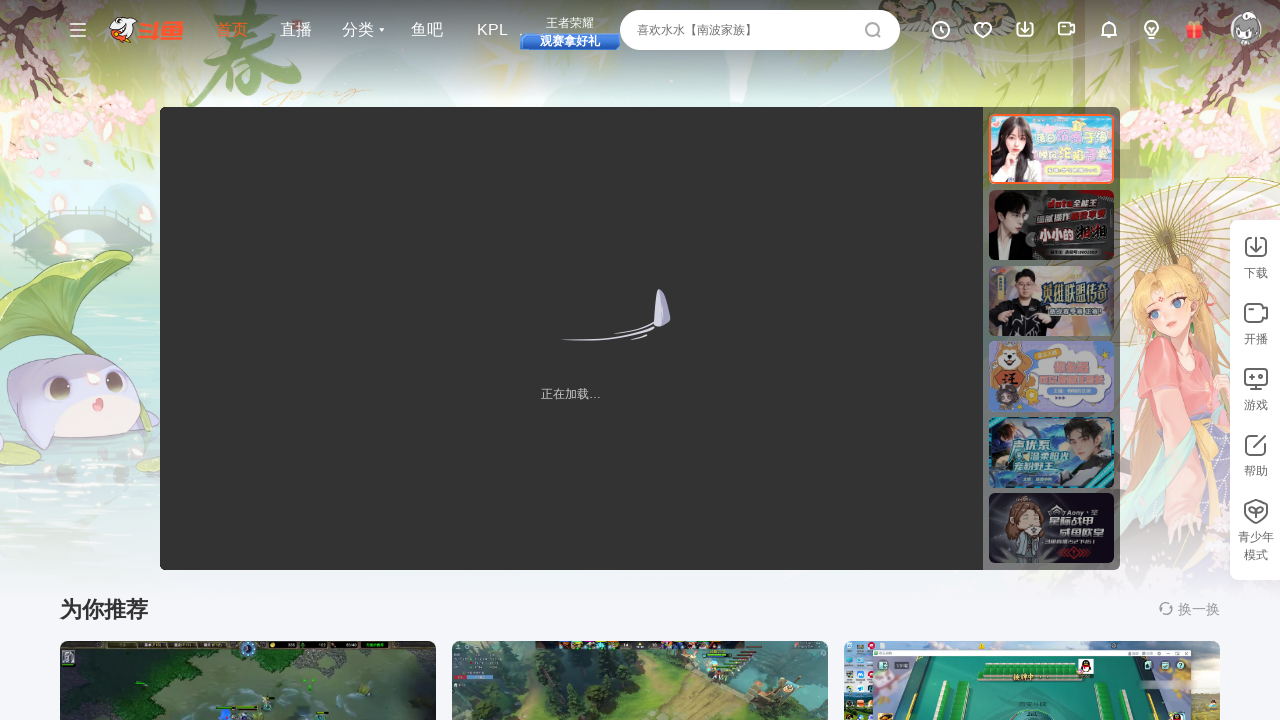

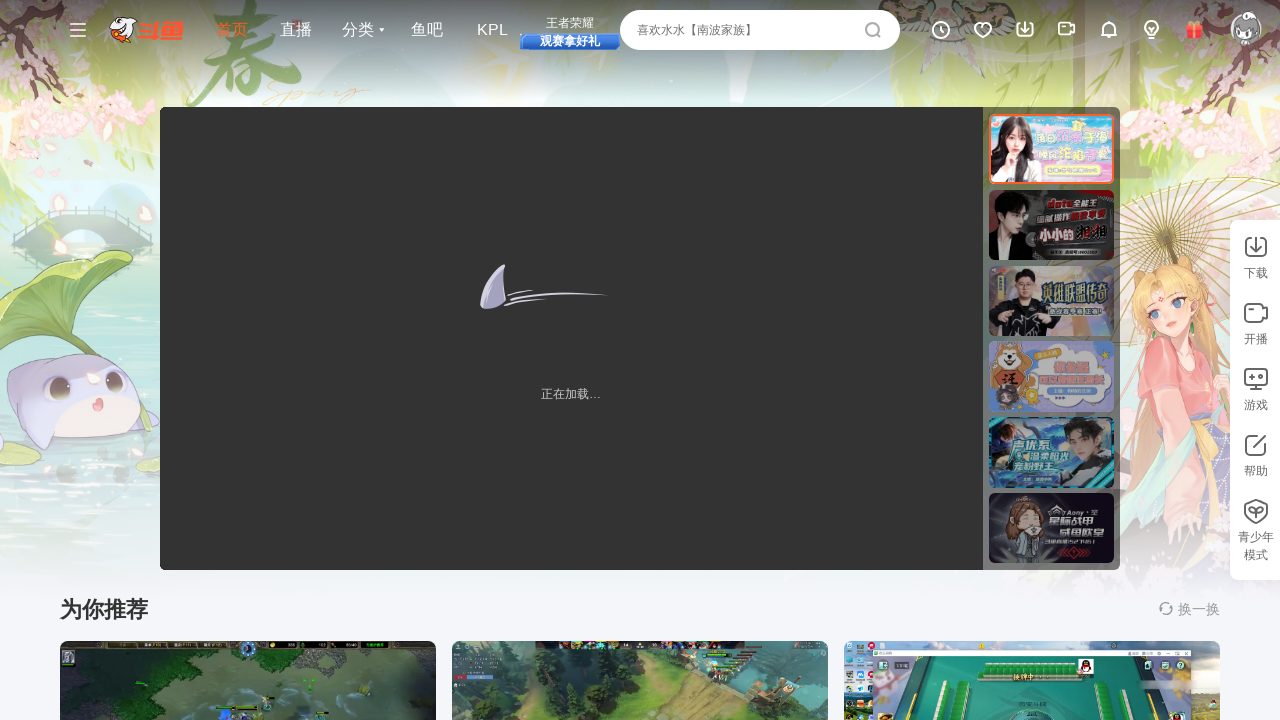